Tests TodoMVC React app by adding three todo items, deleting the second item, marking a task as complete, filtering by completed status, and verifying the remaining item count.

Starting URL: https://todomvc.com/examples/react/dist/

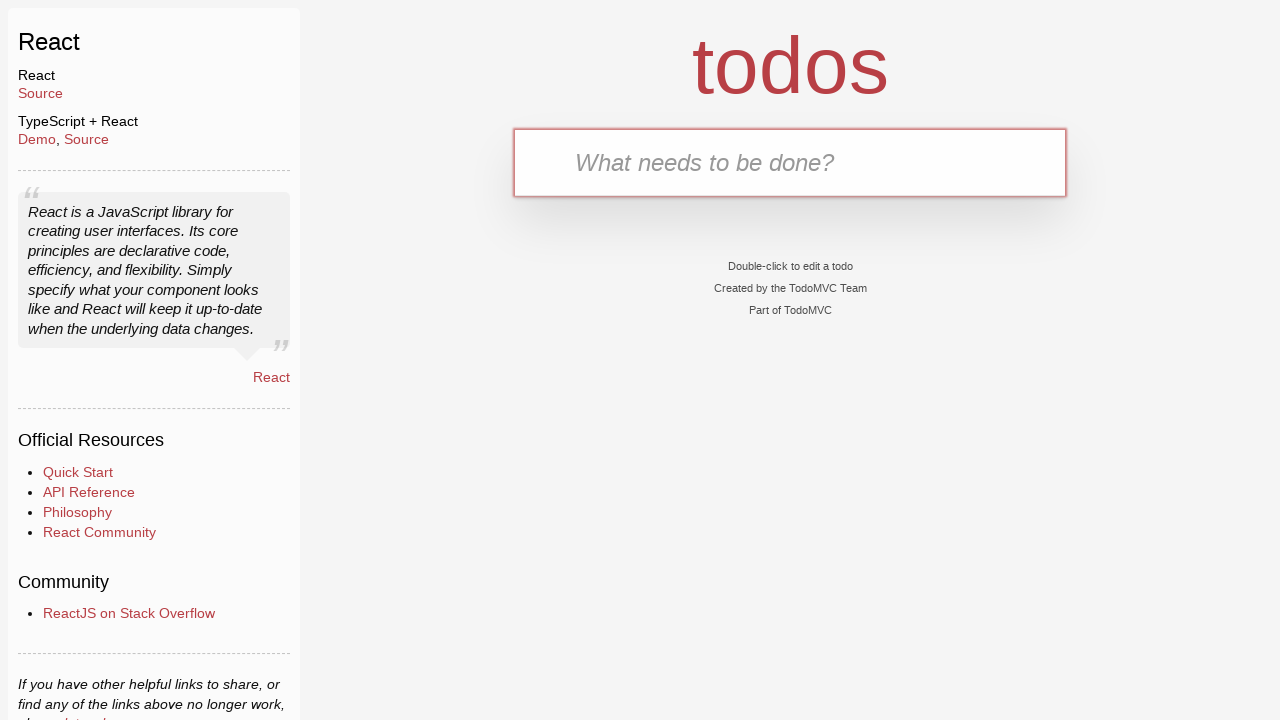

Navigated to TodoMVC React app
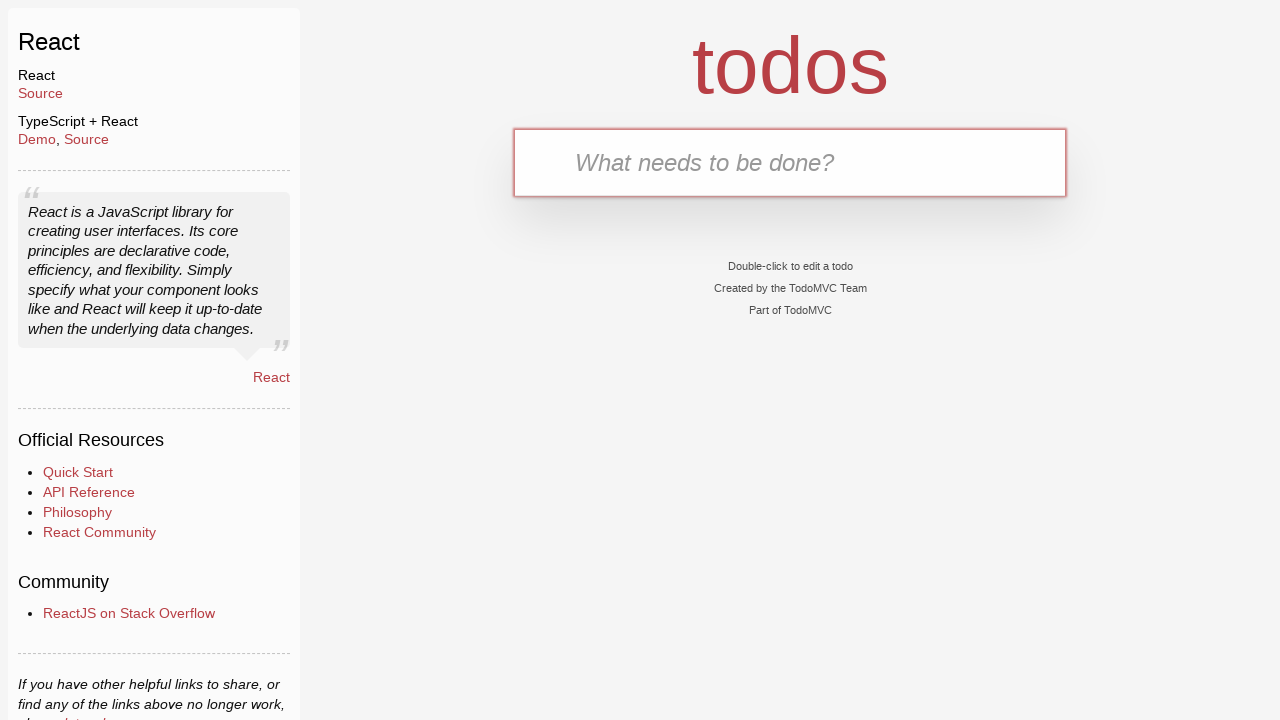

Filled input field with first todo item '今天学习 JS' on .new-todo
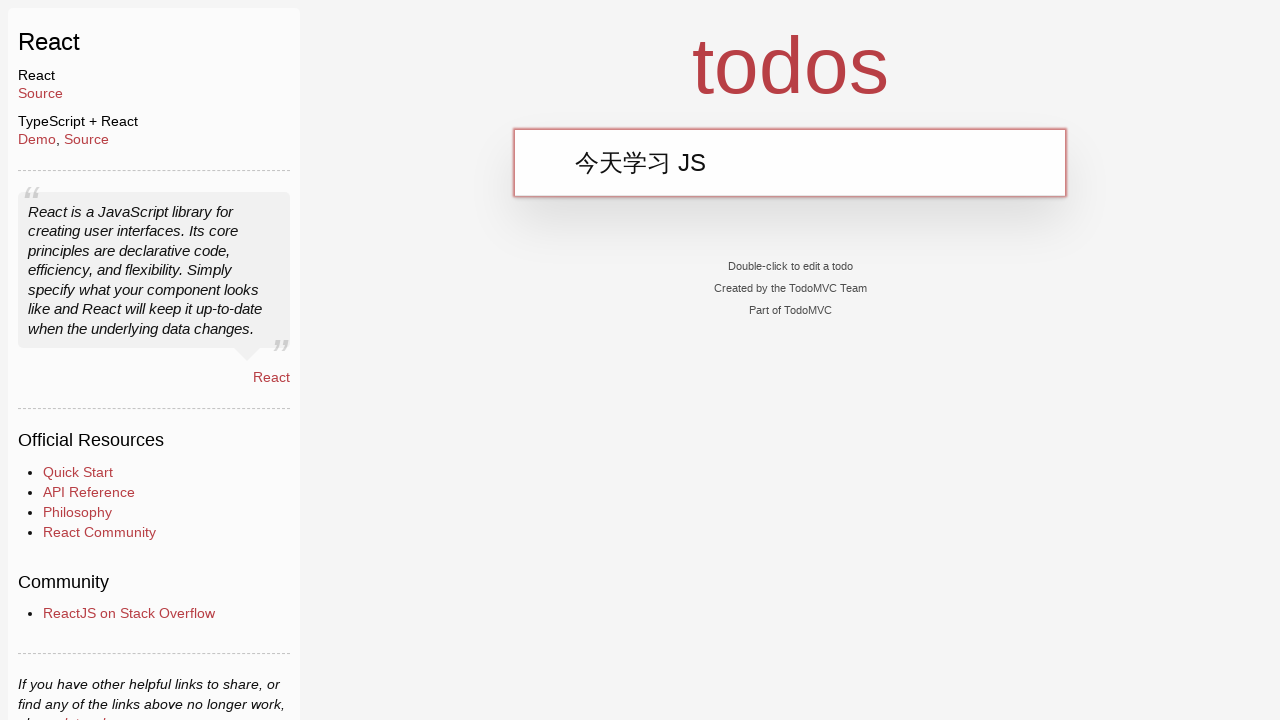

Pressed Enter to add first todo item on .new-todo
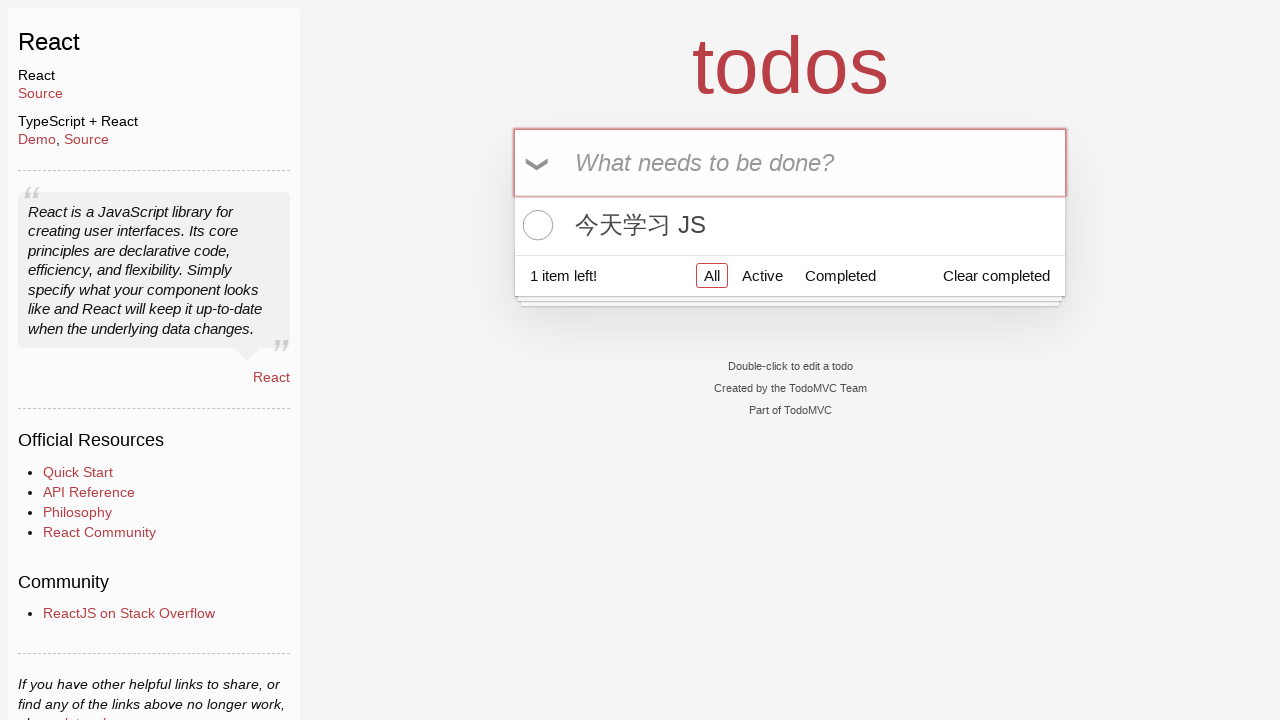

Filled input field with second todo item '明天学习 Rust' on .new-todo
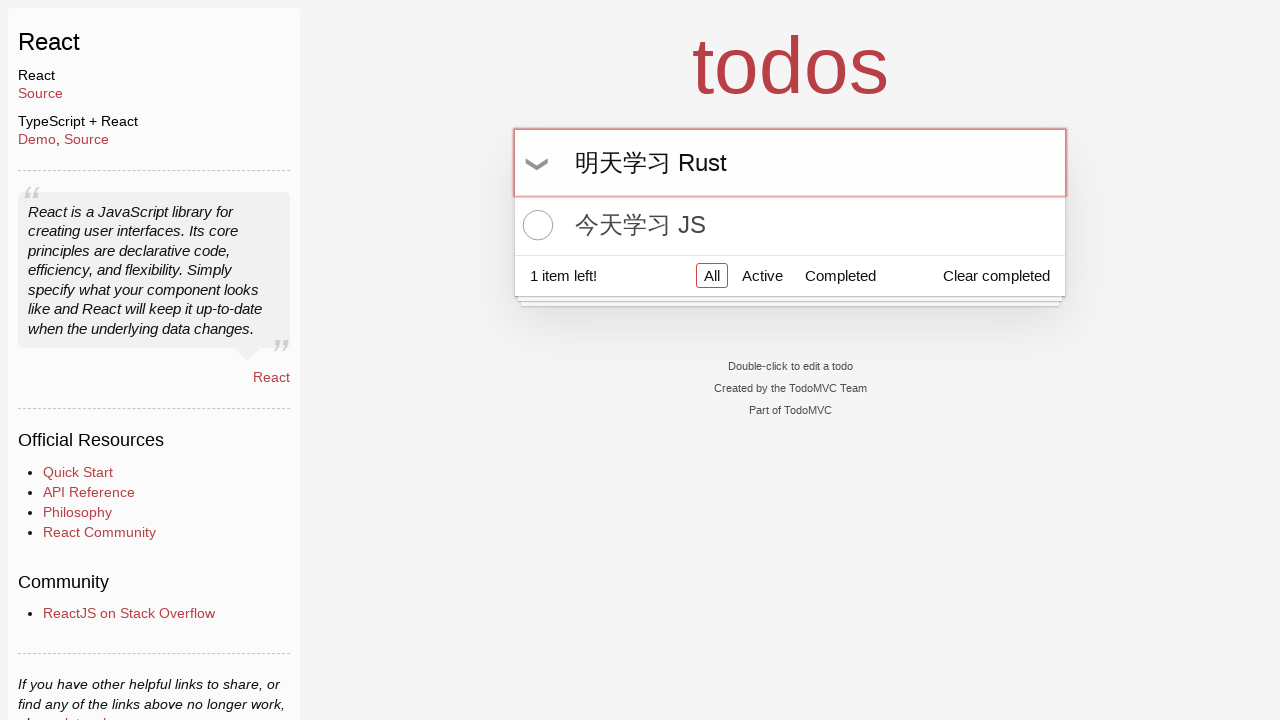

Pressed Enter to add second todo item on .new-todo
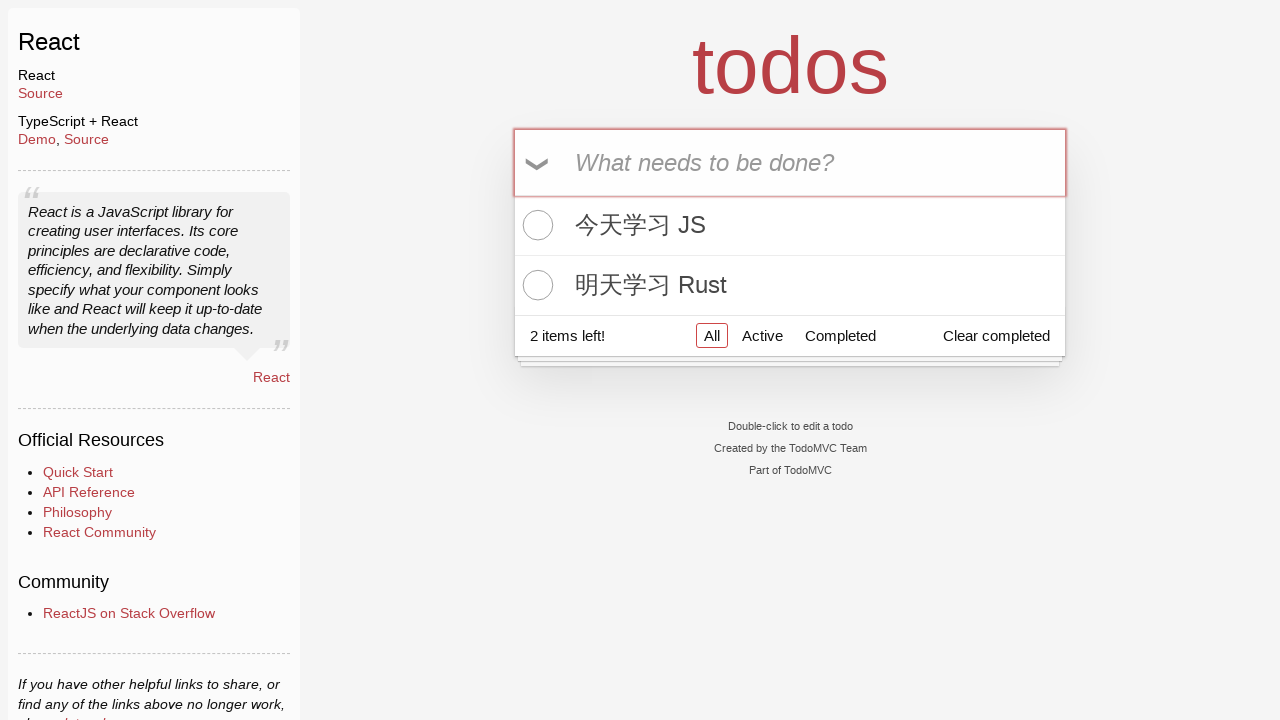

Filled input field with third todo item '后天学习 AI' on .new-todo
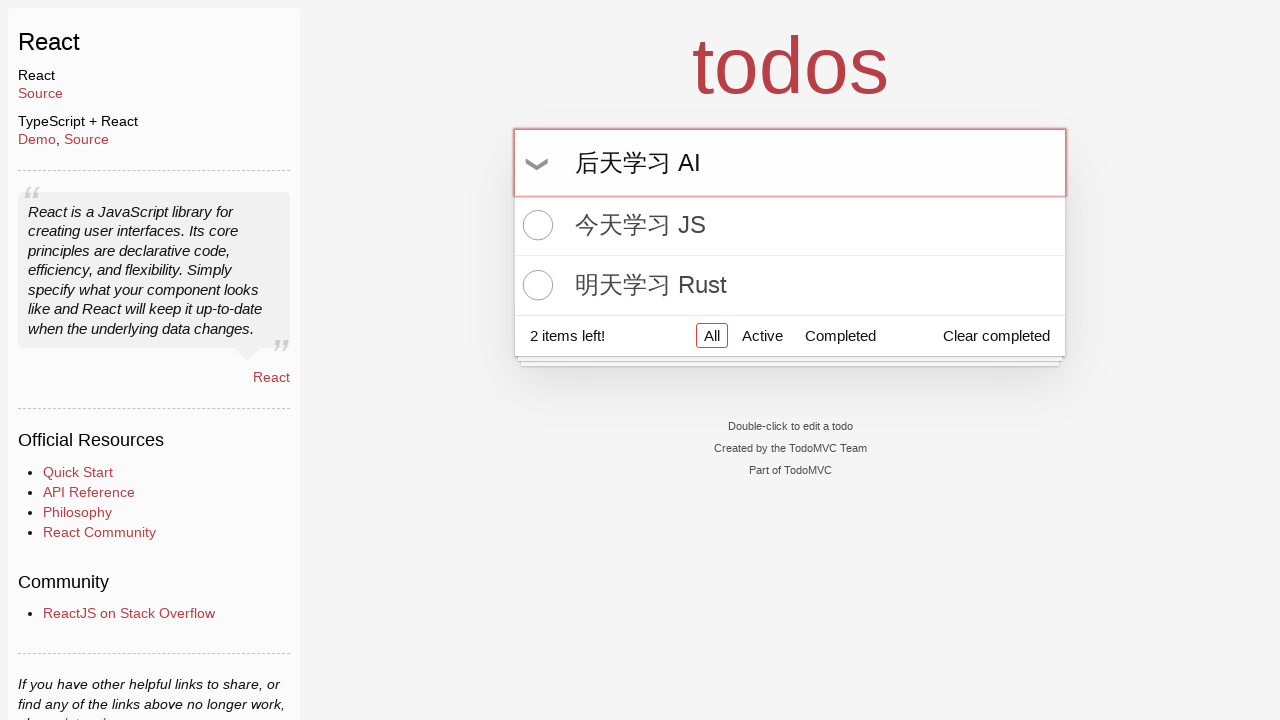

Pressed Enter to add third todo item on .new-todo
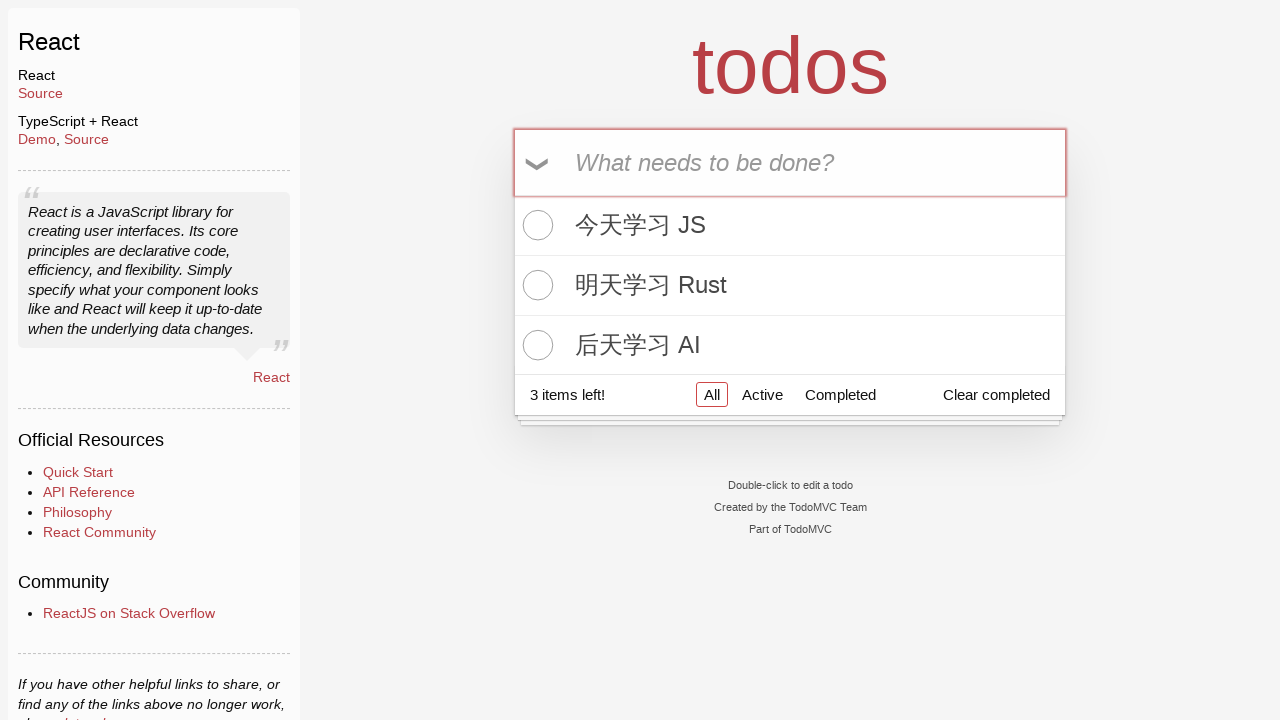

Hovered over second todo item to reveal delete button at (790, 286) on .todo-list li >> nth=1
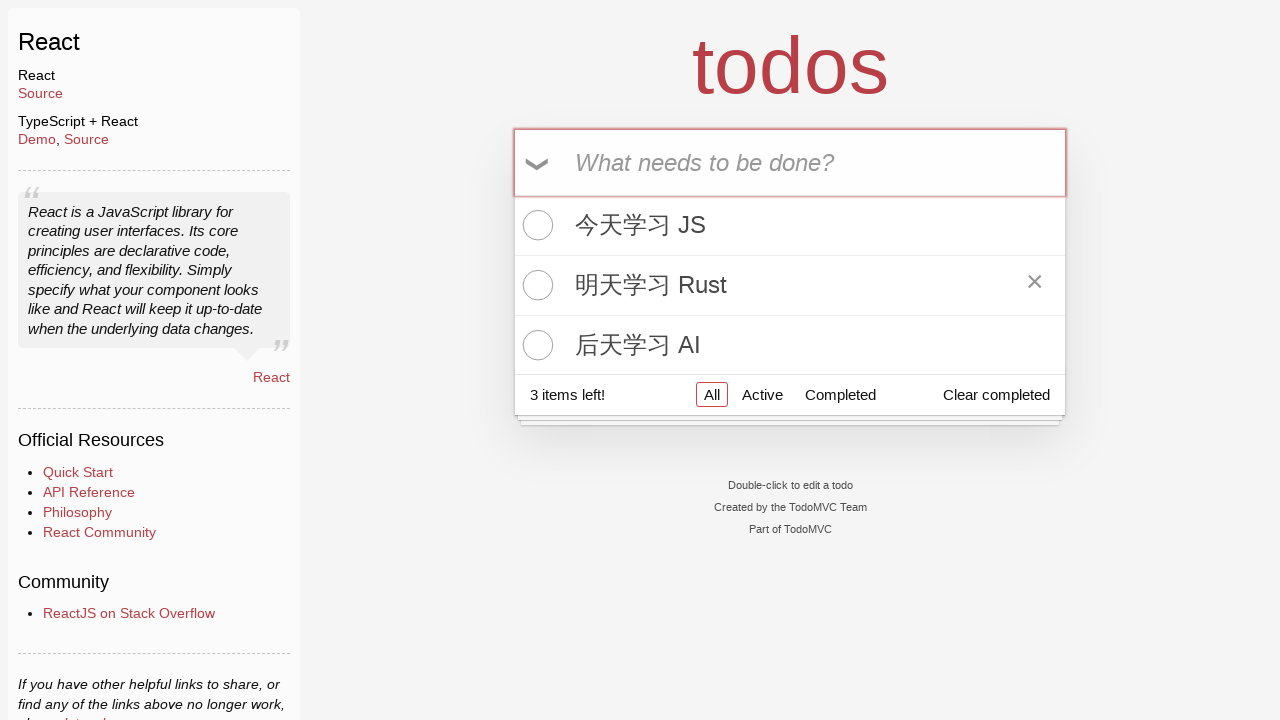

Clicked delete button to remove second todo item '明天学习 Rust' at (1035, 285) on .todo-list li >> nth=1 >> .destroy
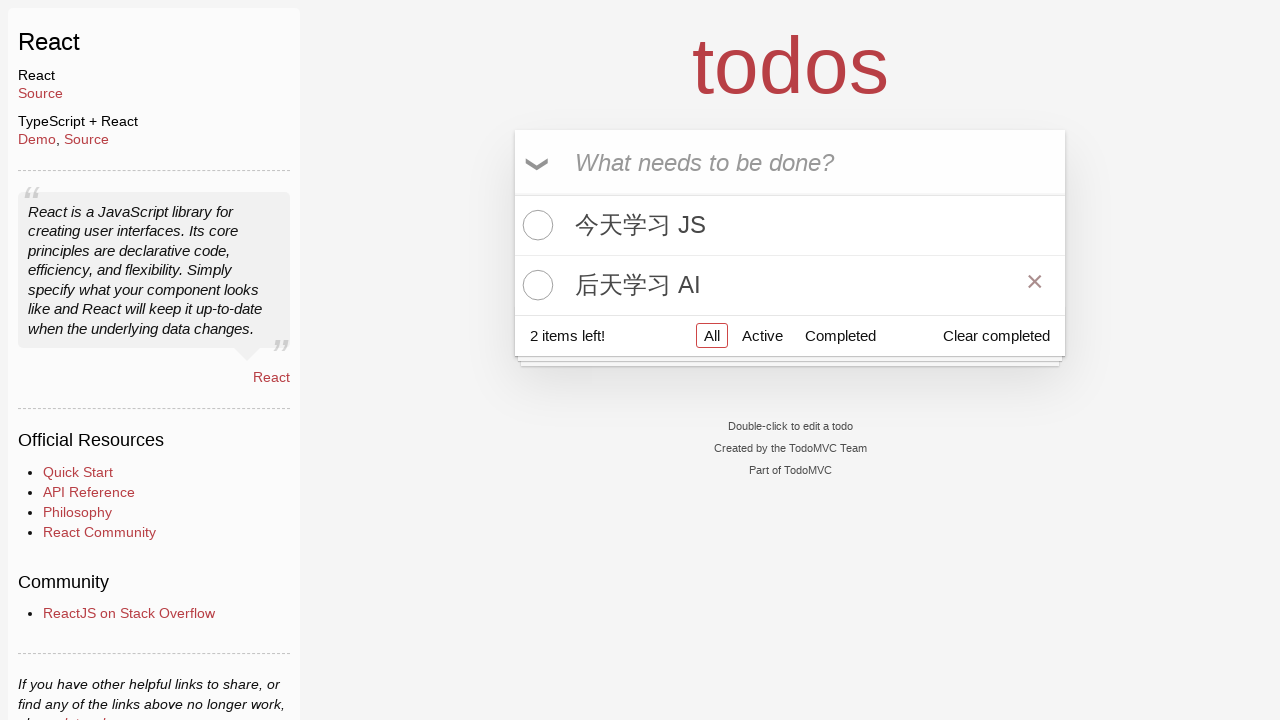

Clicked checkbox to mark '后天学习 AI' as complete at (535, 285) on .todo-list li >> nth=1 >> .toggle
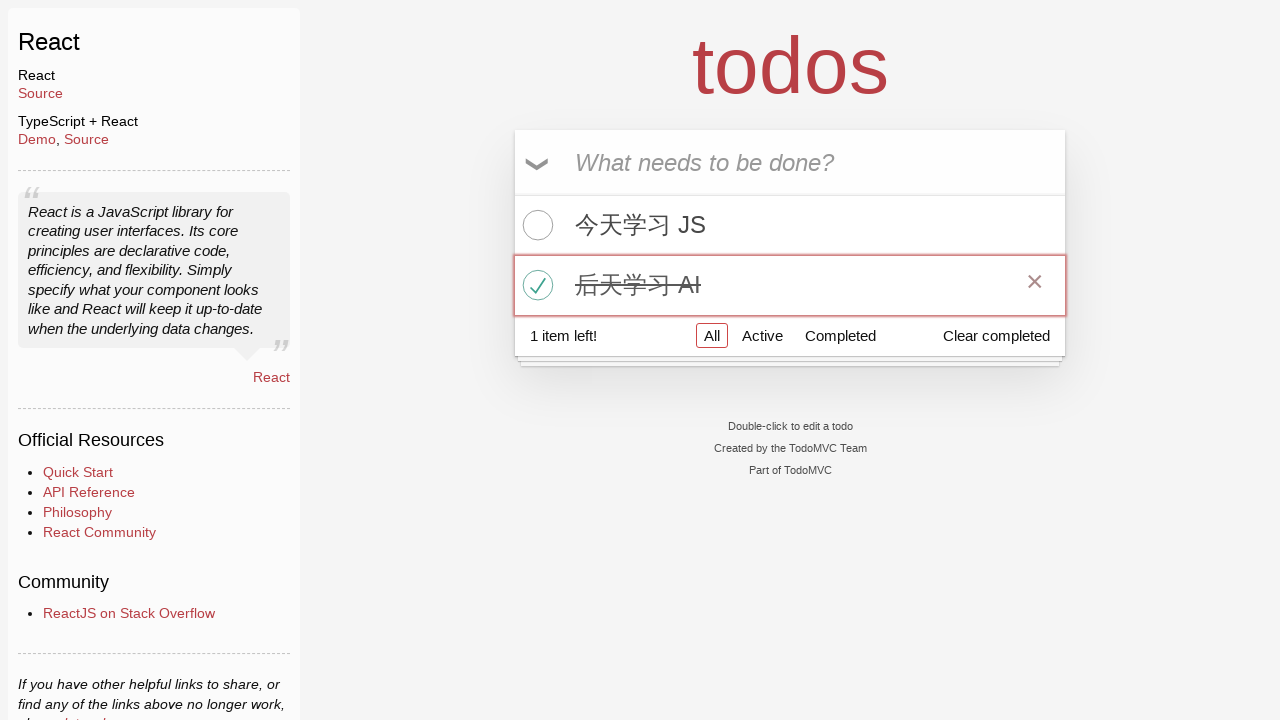

Clicked 'Completed' filter button at (840, 335) on a[href='#/completed']
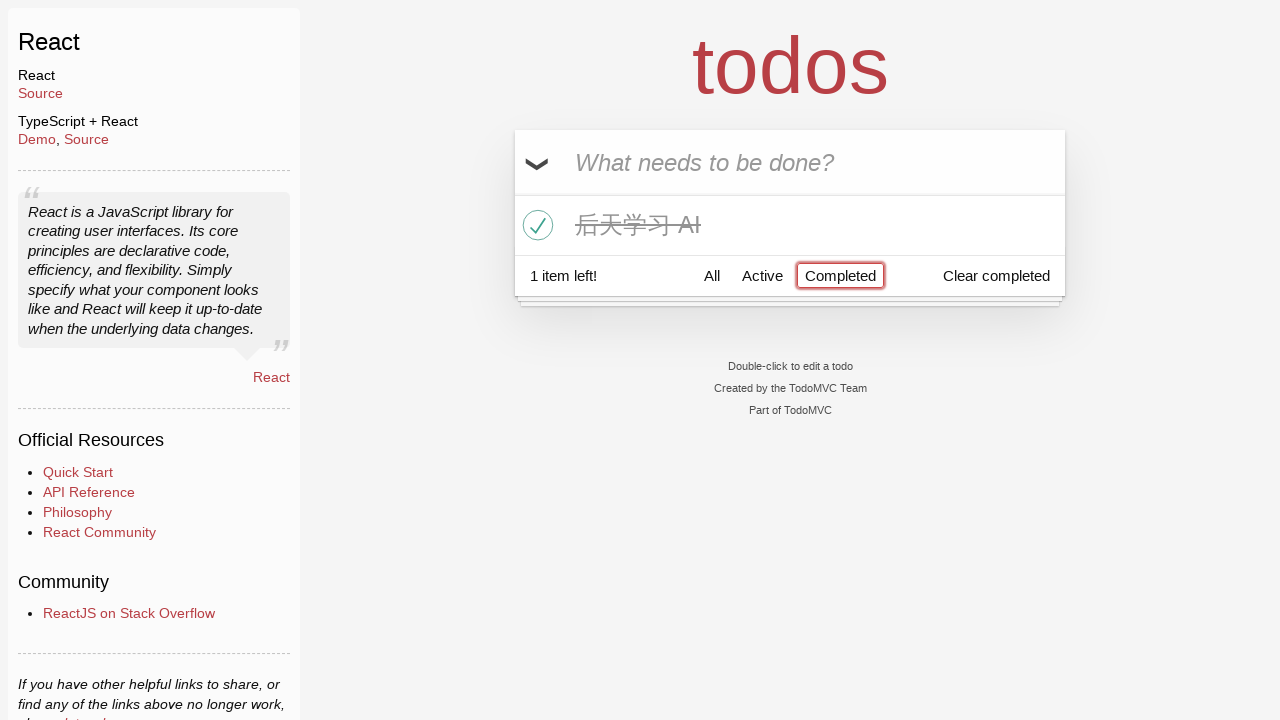

Filtered todo list loaded showing completed items
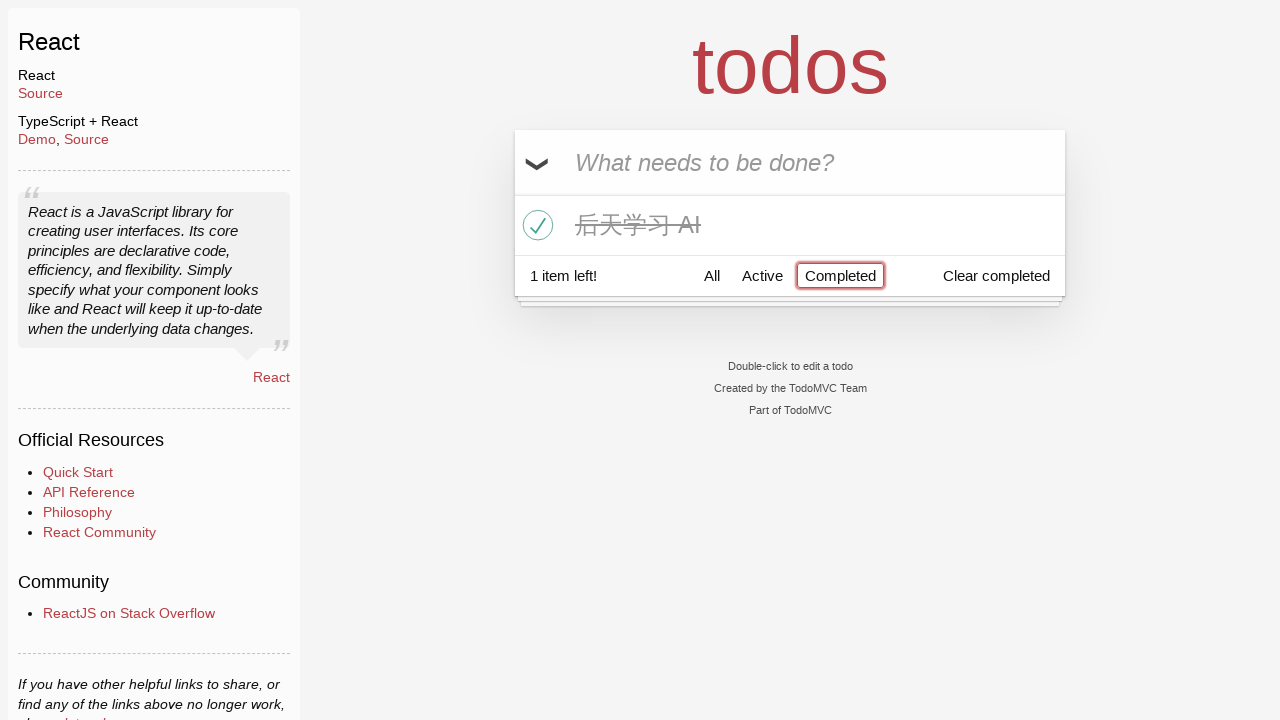

Verified '1 item left' counter is displayed
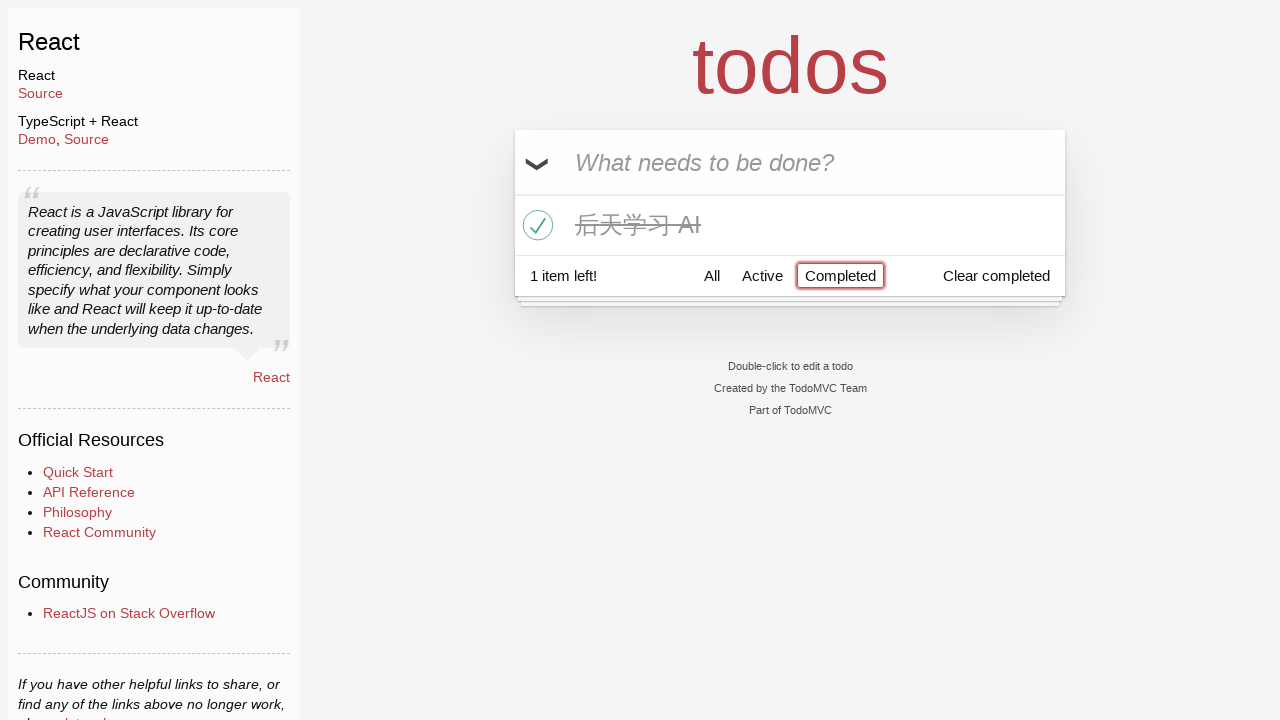

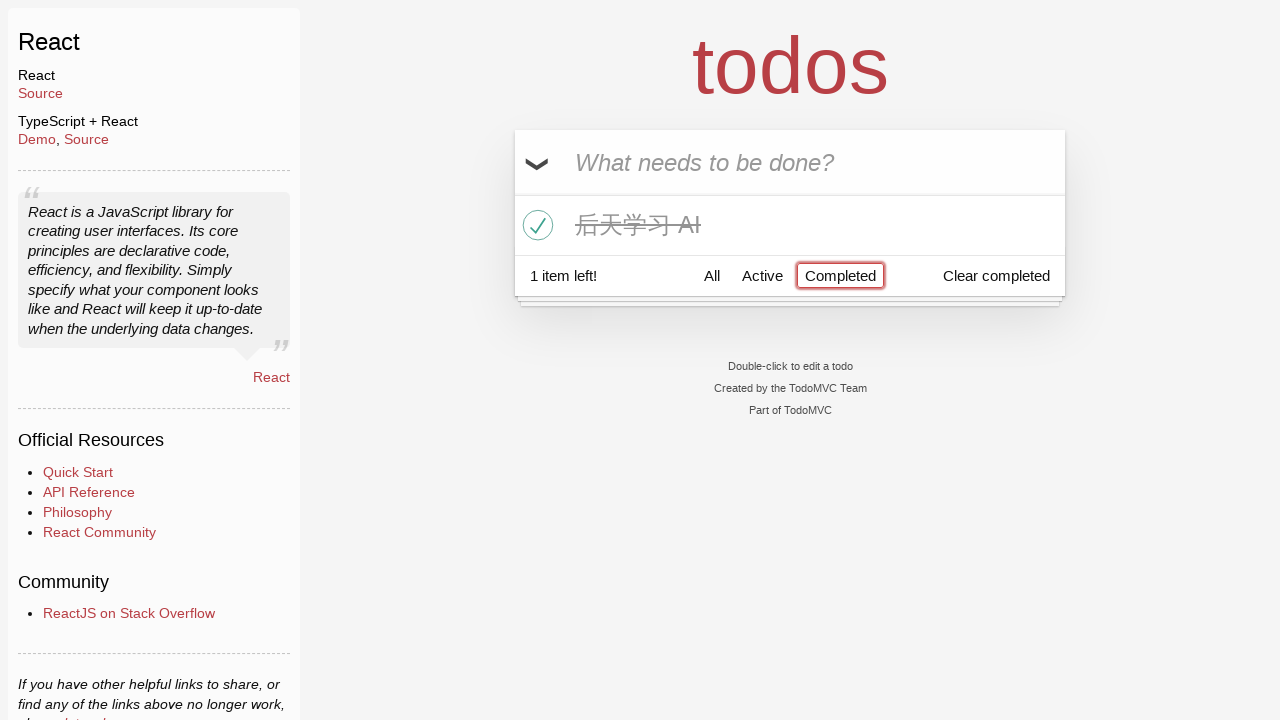